Test Dropdown by selecting an option from the dropdown menu

Starting URL: http://the-internet.herokuapp.com/

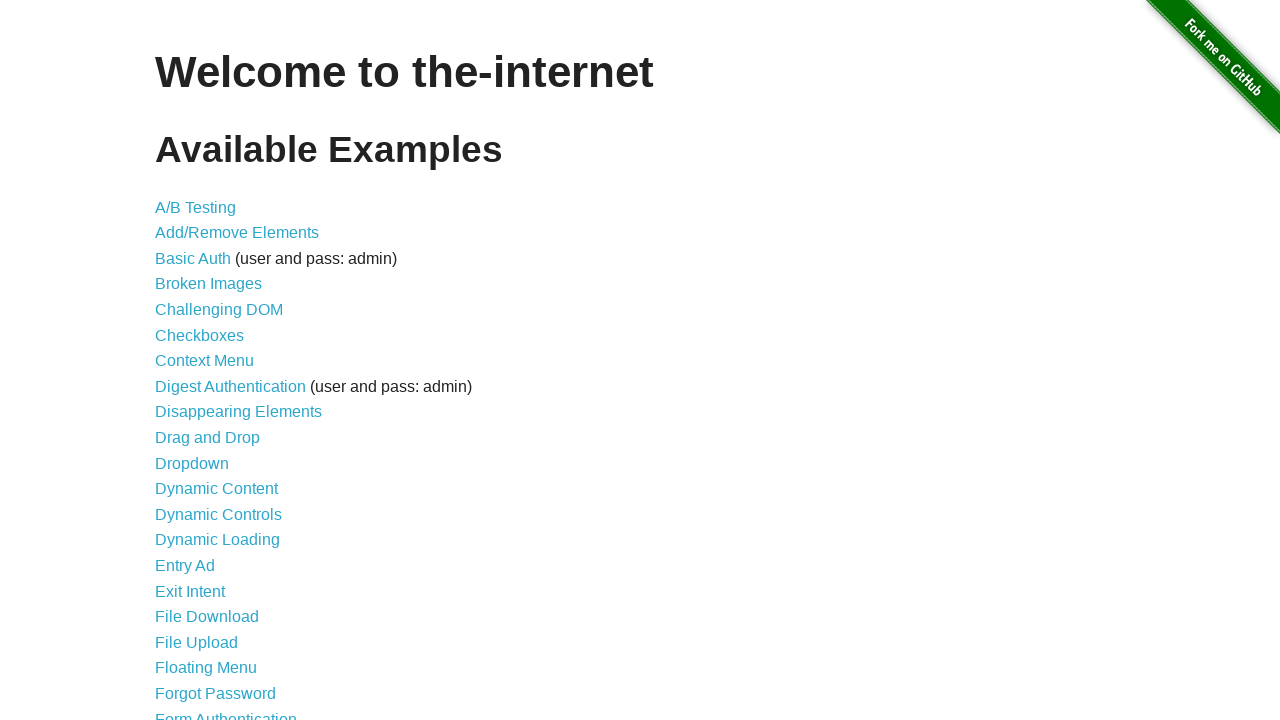

Clicked Dropdown link at (192, 463) on xpath=//a[contains(text(),'Dropdown')]
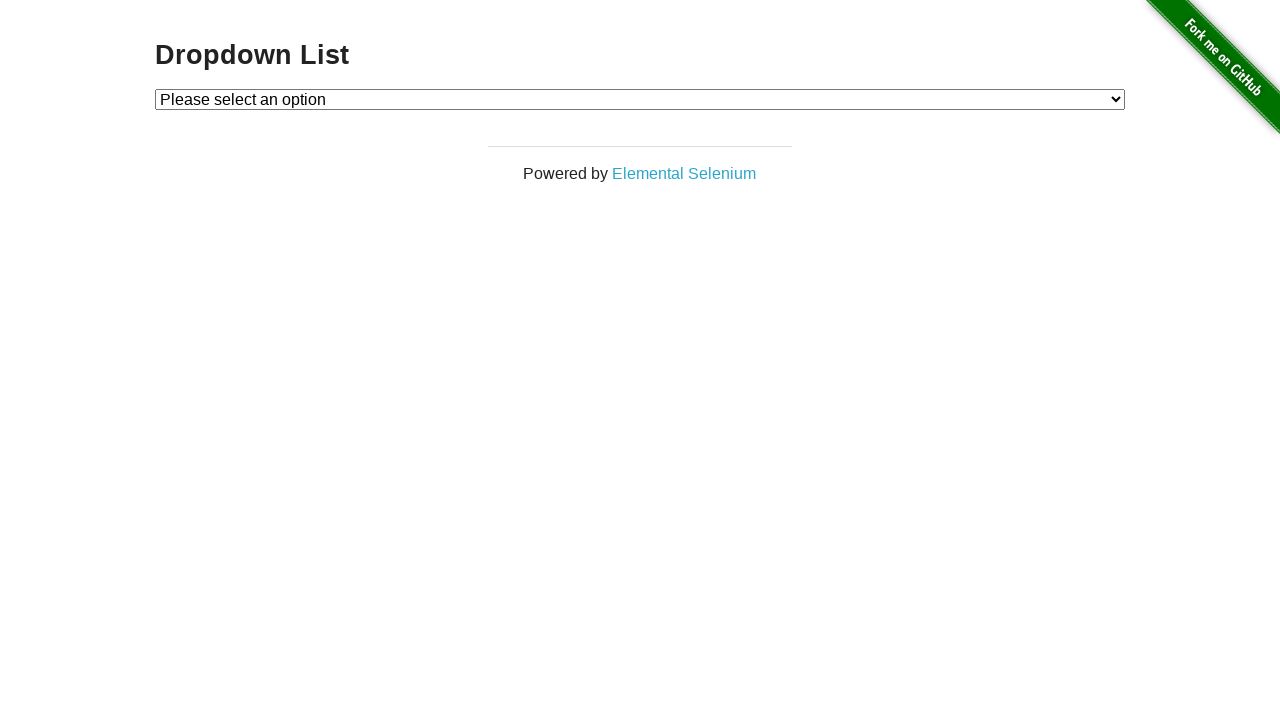

Selected Option 1 from dropdown menu on #dropdown
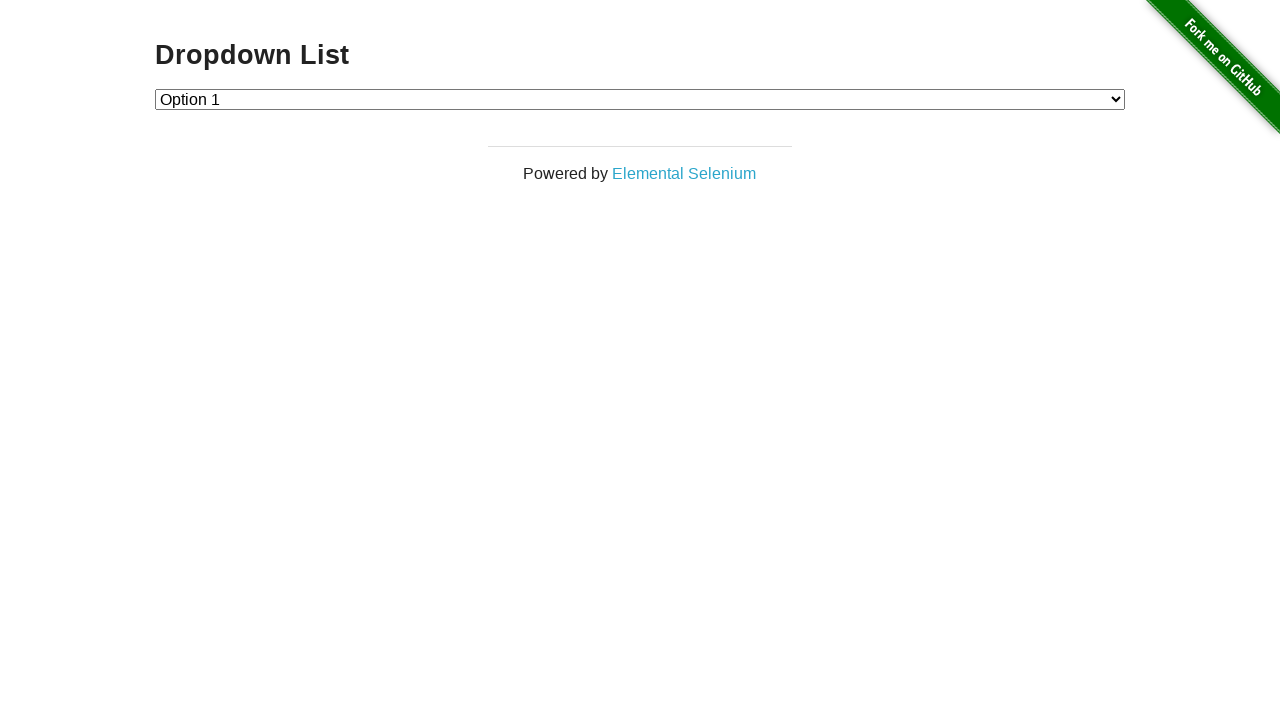

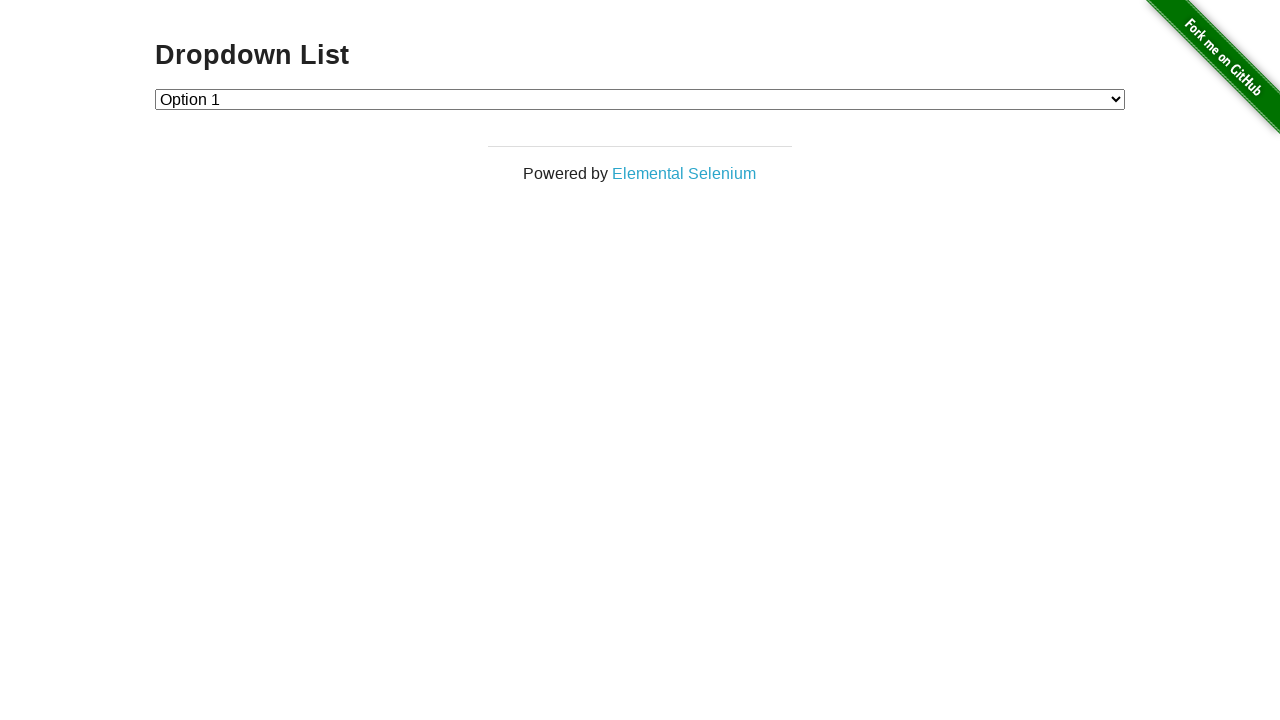